Tests dynamic loading functionality by clicking a start button and waiting for content to appear, demonstrating explicit wait behavior

Starting URL: http://the-internet.herokuapp.com/dynamic_loading/2

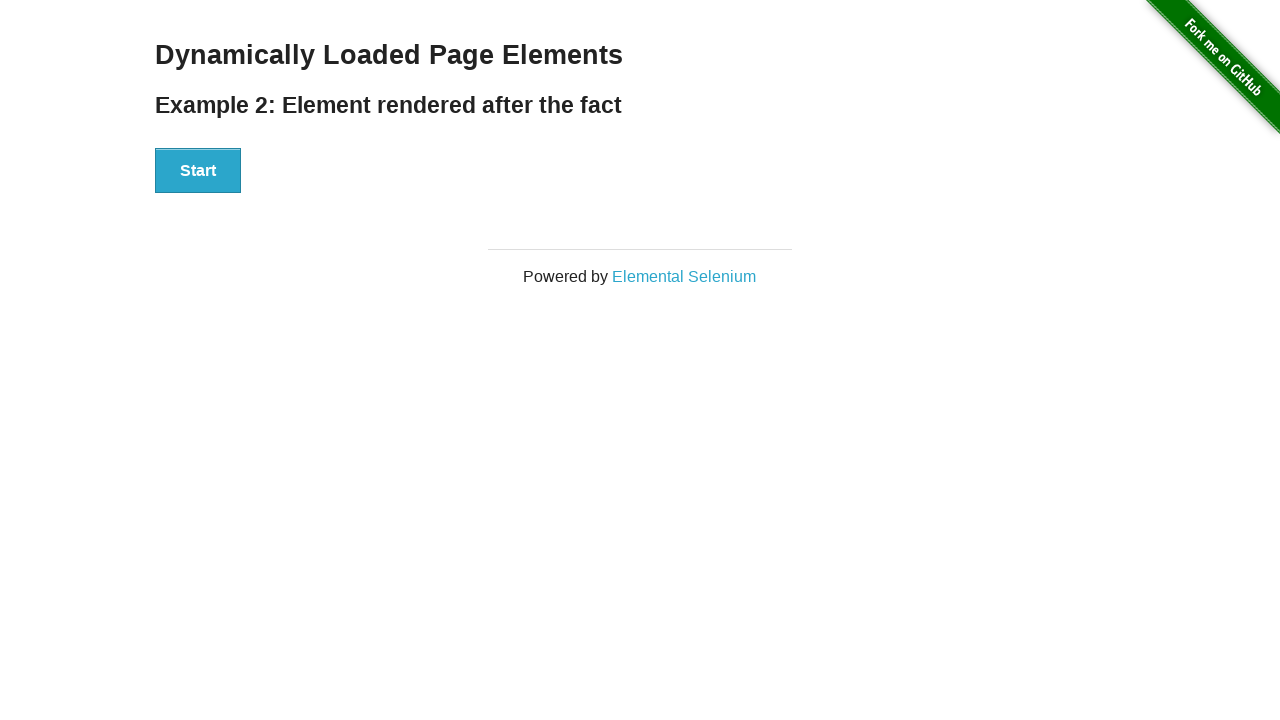

Clicked start button to trigger dynamic loading at (198, 171) on #start > button
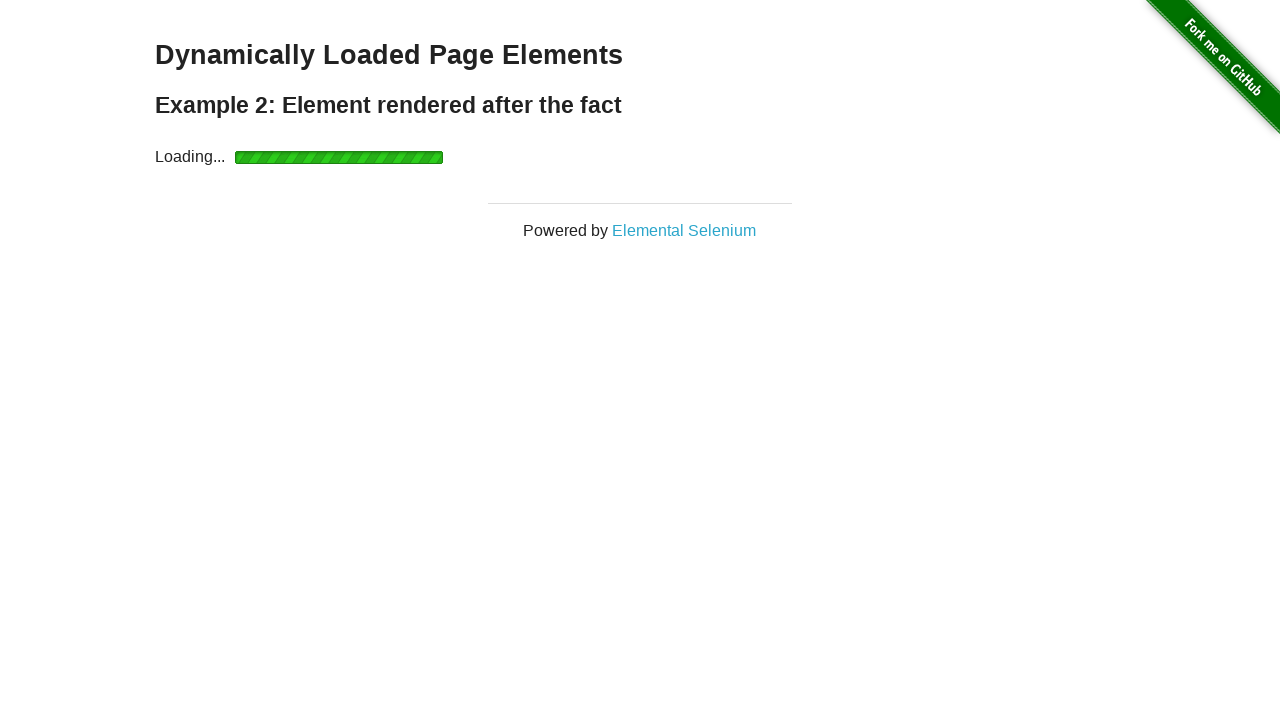

Waited for finish element to become visible
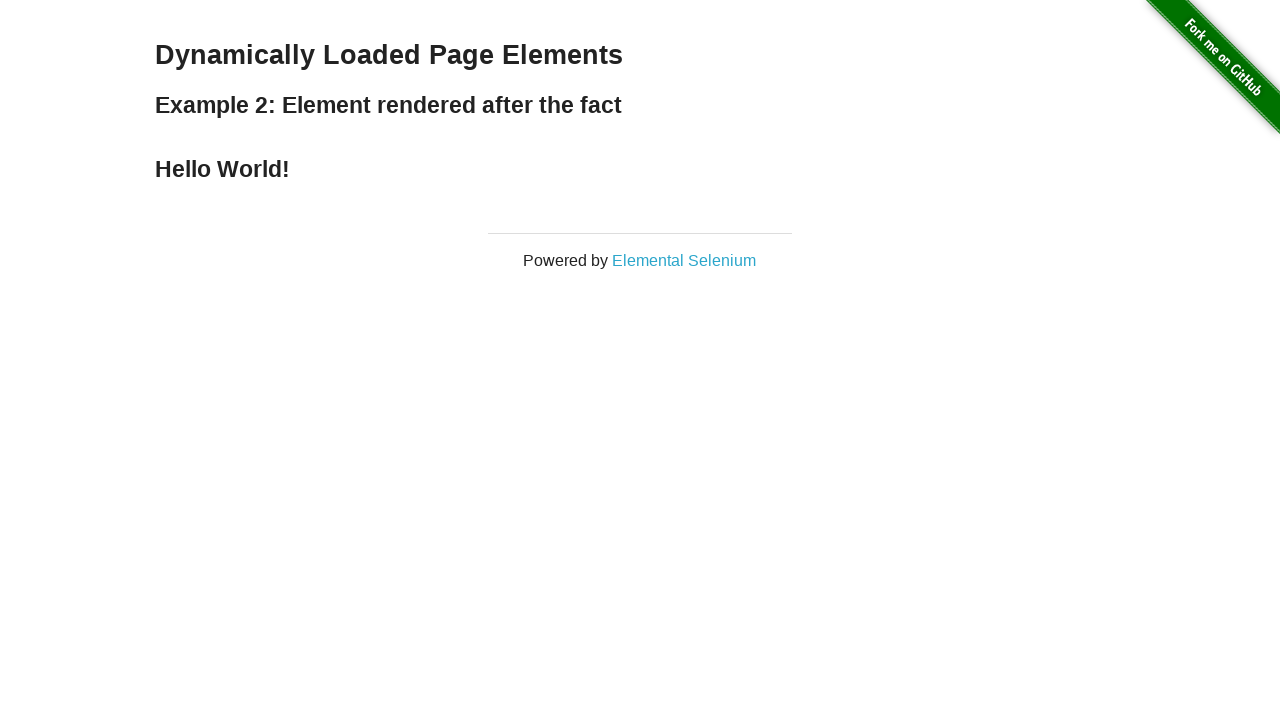

Retrieved finish element text: Hello World!
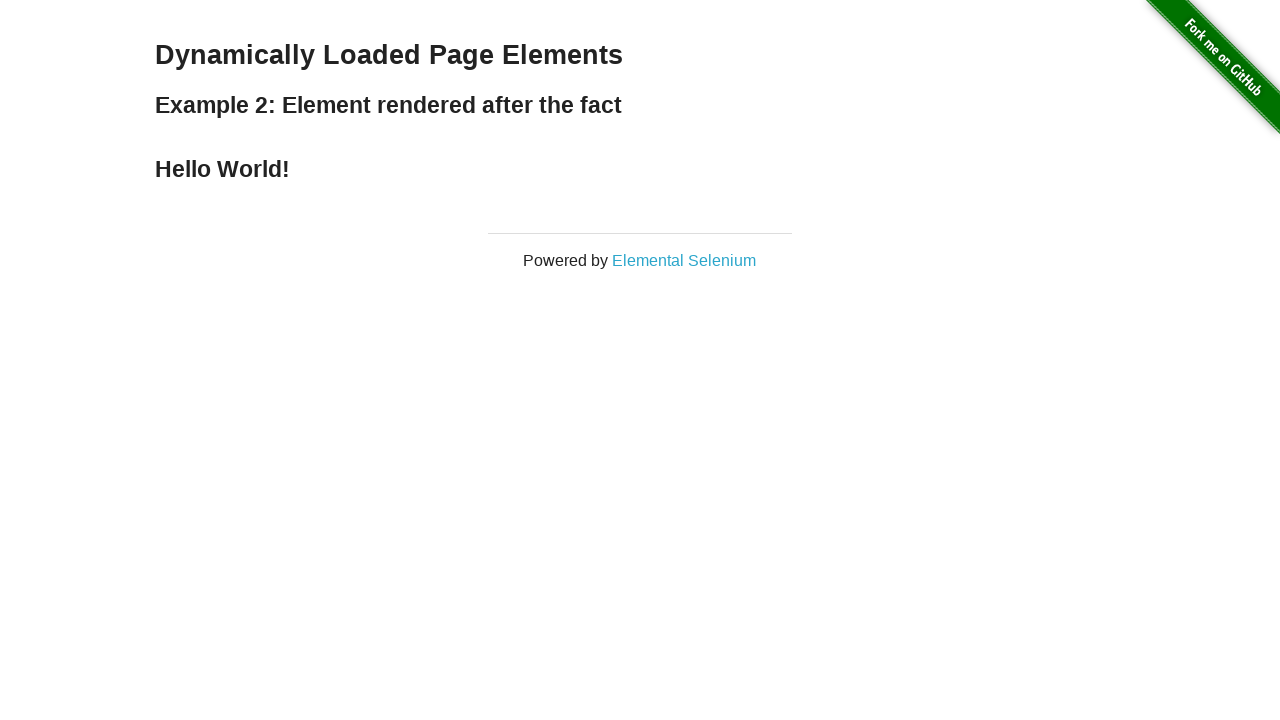

Printed finish text to console
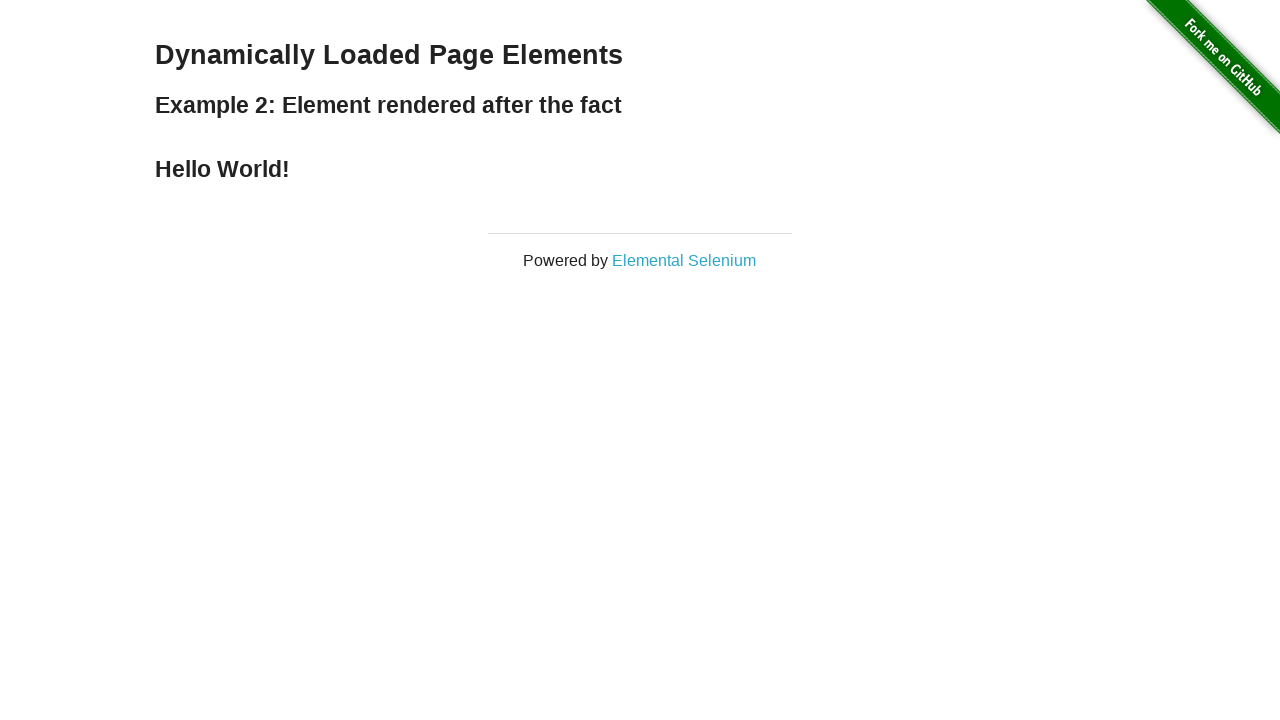

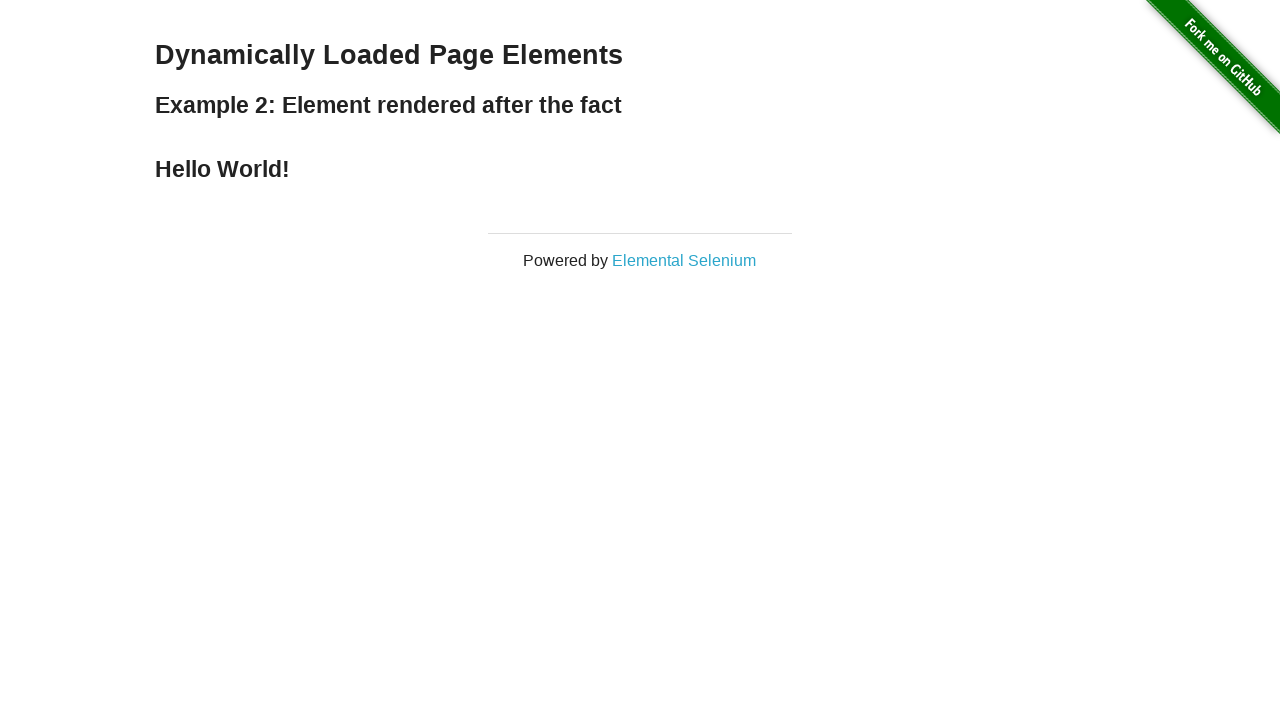